Tests alert handling functionality by triggering different types of alerts (standard alert and confirmation dialog) and interacting with them

Starting URL: https://rahulshettyacademy.com/AutomationPractice/

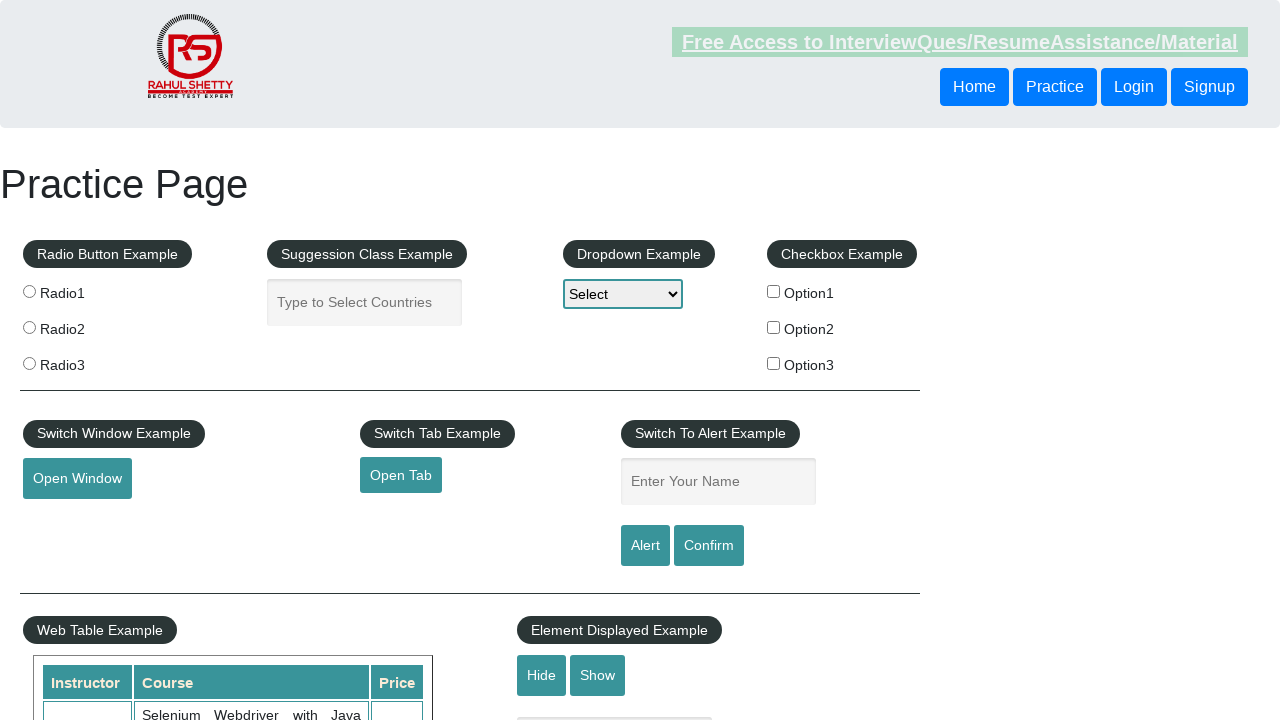

Entered 'Vinutha' in the name input field on input[id="name"]
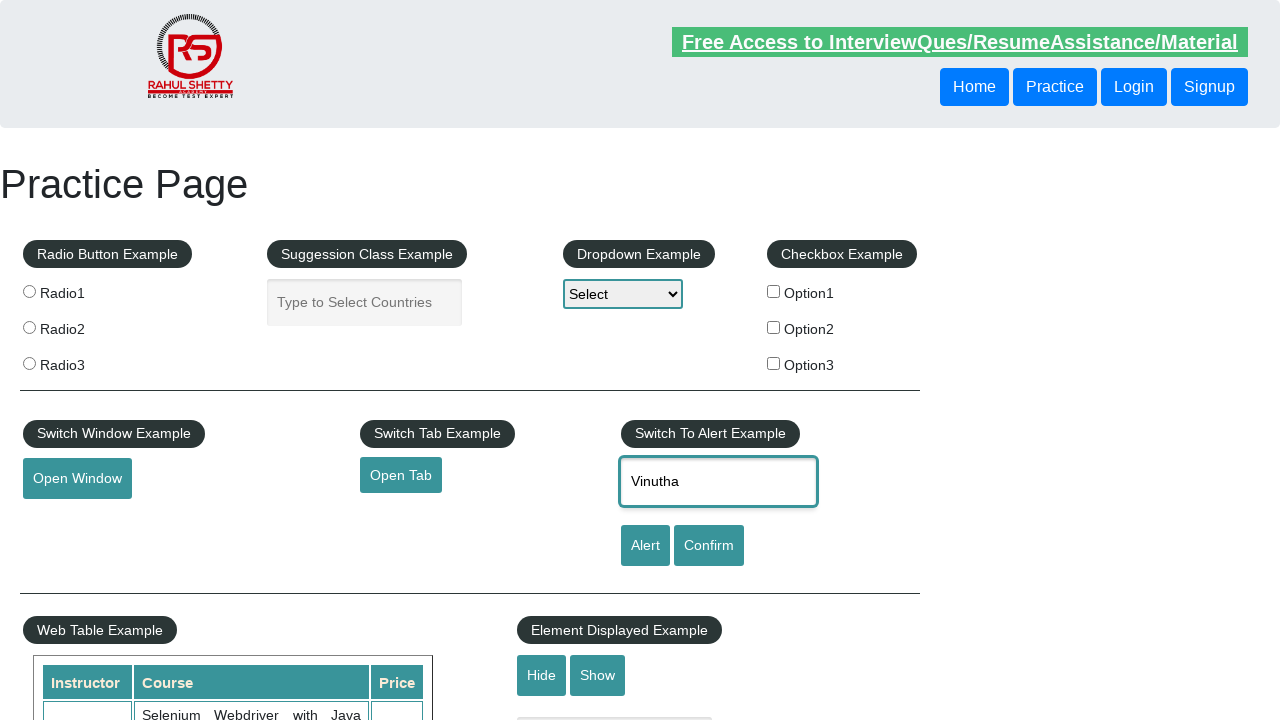

Clicked alert button to trigger standard alert at (645, 546) on #alertbtn
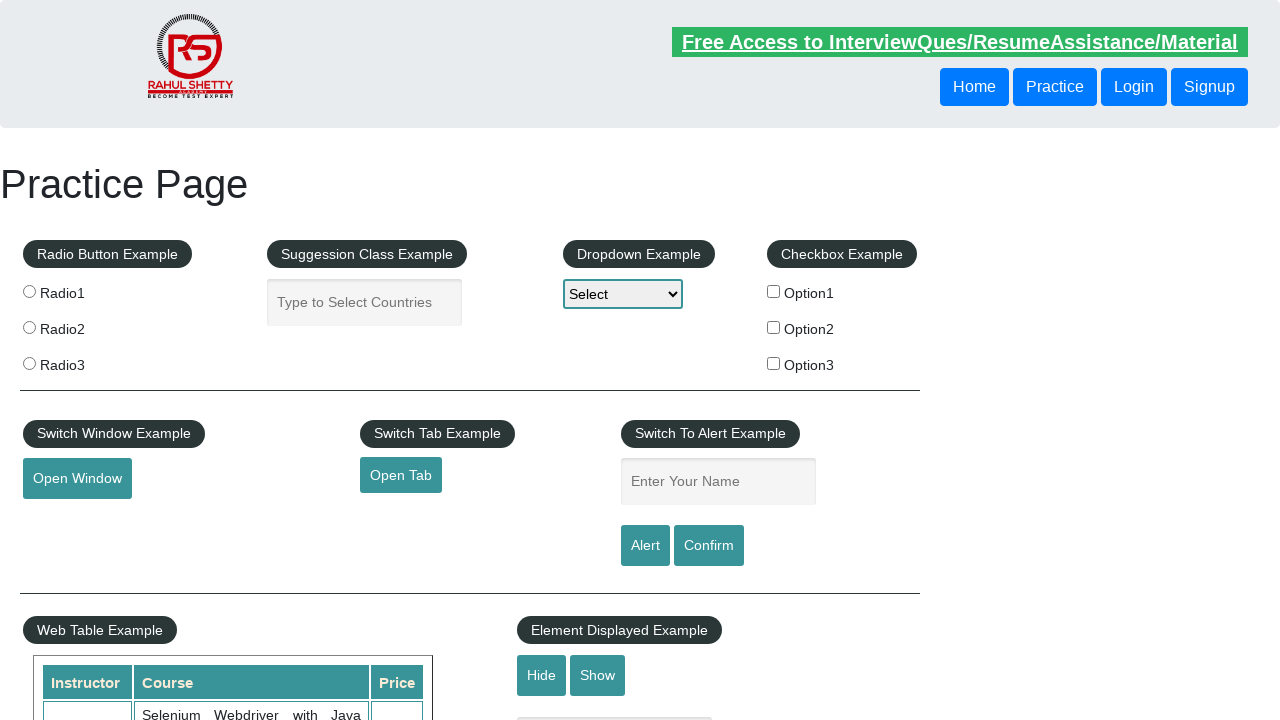

Accepted the standard alert dialog
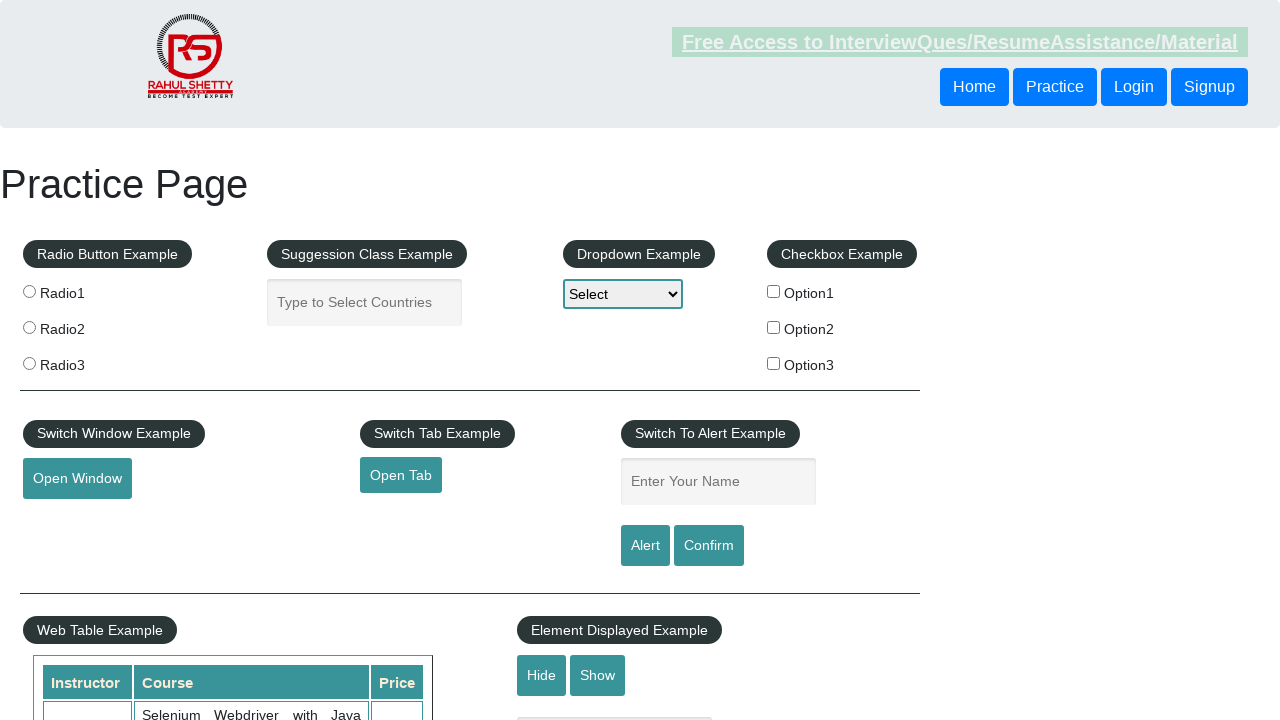

Entered 'Vinutha' in the name input field again on input[id="name"]
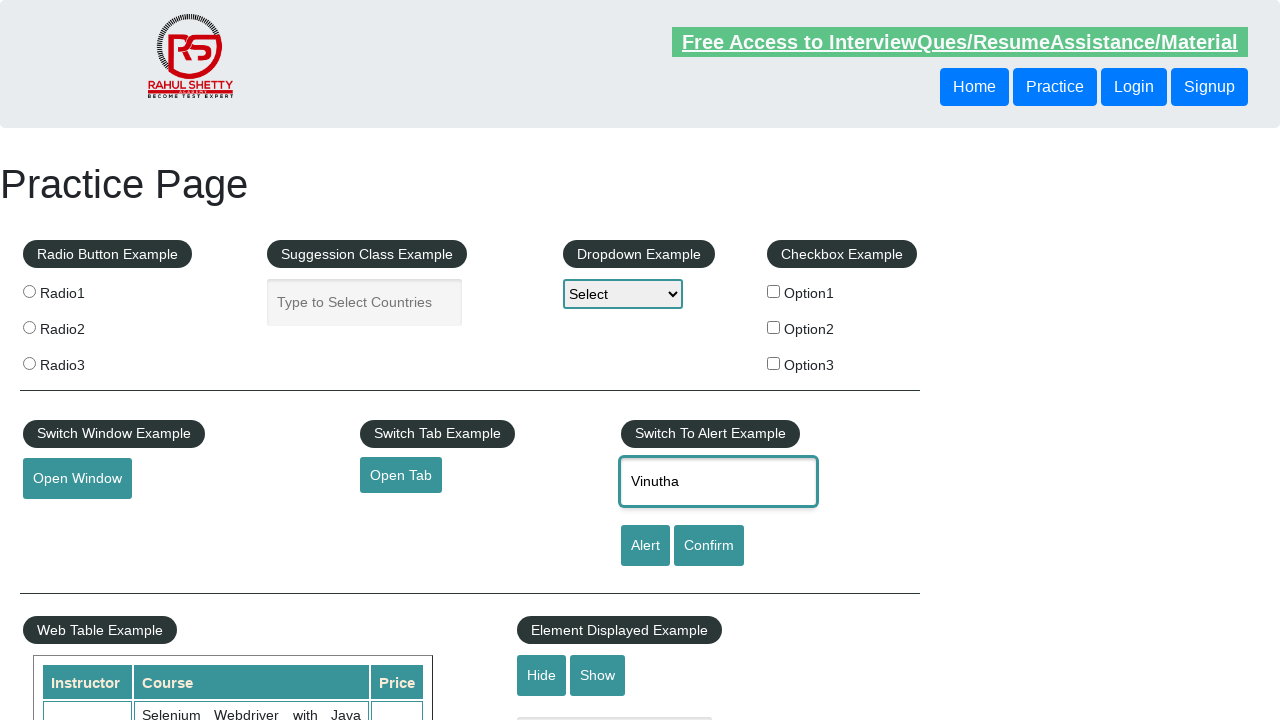

Clicked confirm button to trigger confirmation dialog at (709, 546) on #confirmbtn
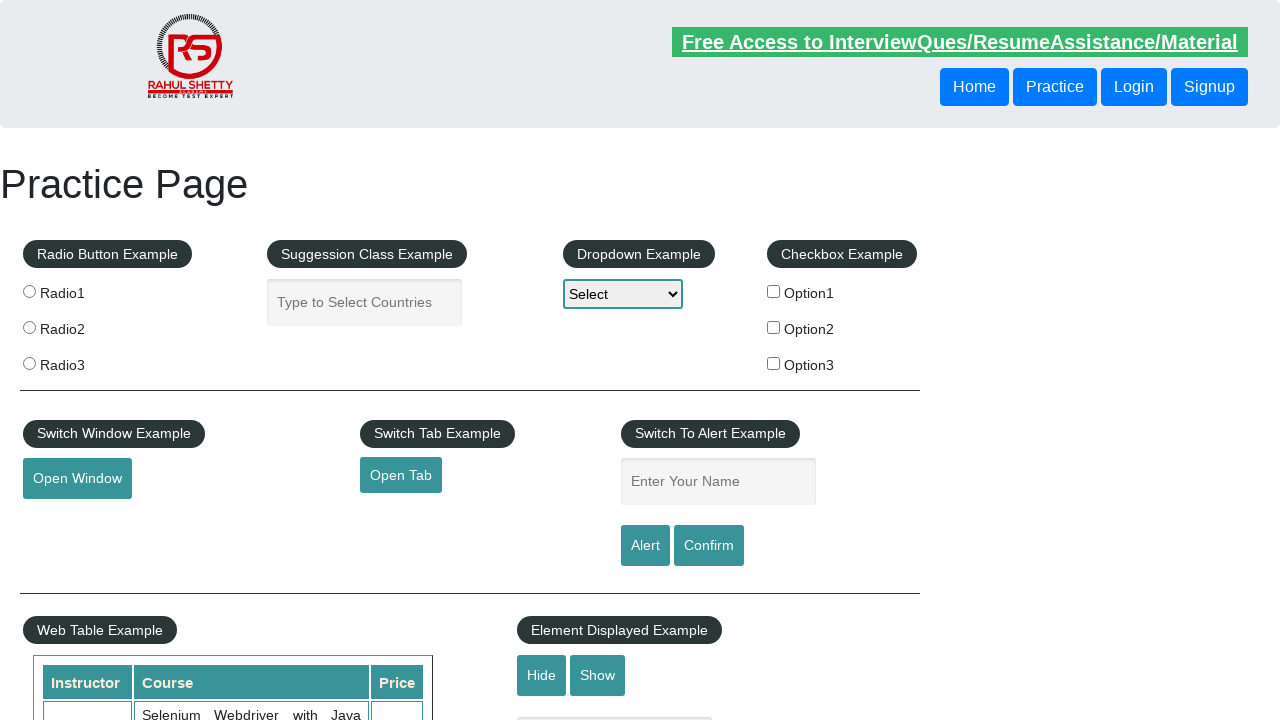

Dismissed the confirmation dialog
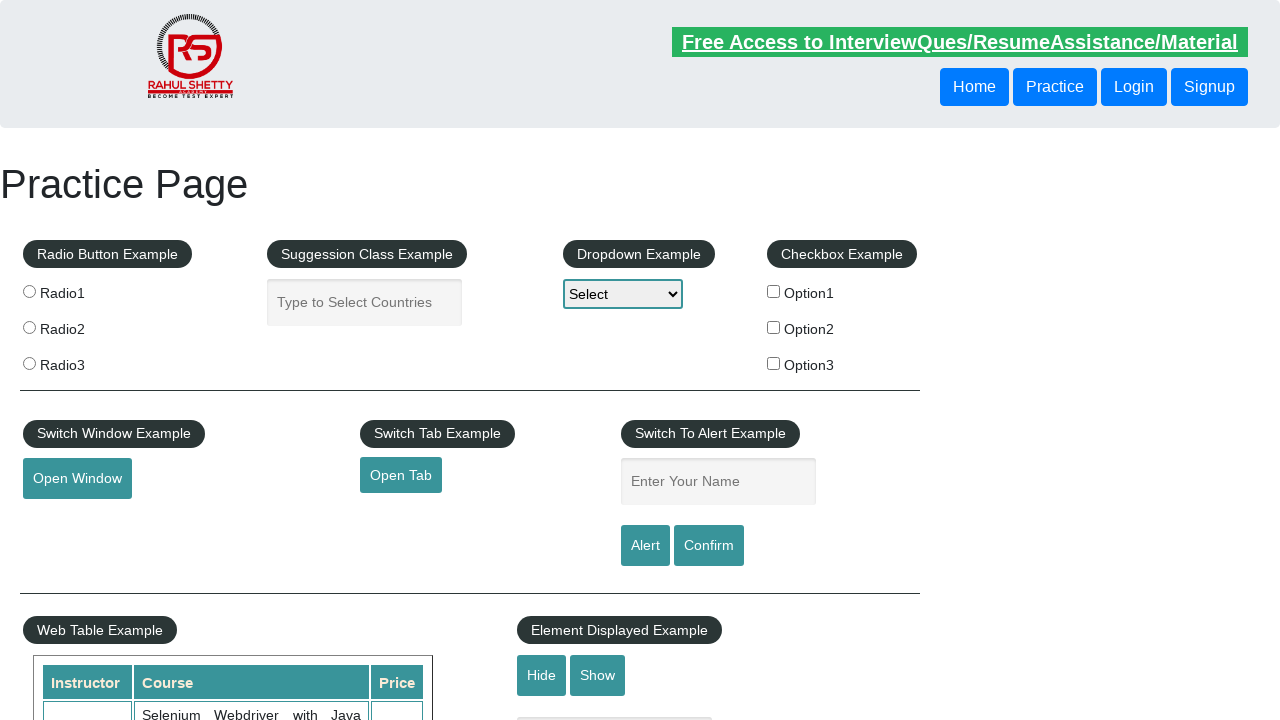

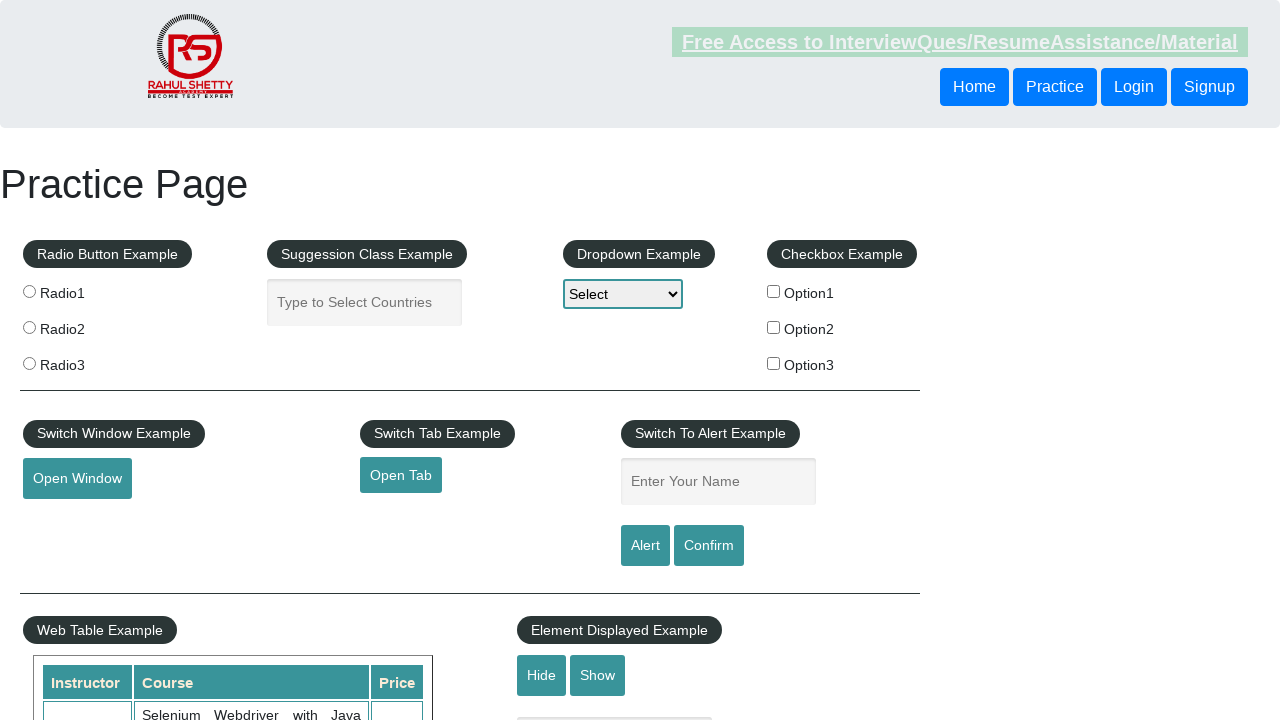